Tests timeout handling by clicking a button that triggers an AJAX request and then clicking the success element with an extended timeout.

Starting URL: http://uitestingplayground.com/ajax

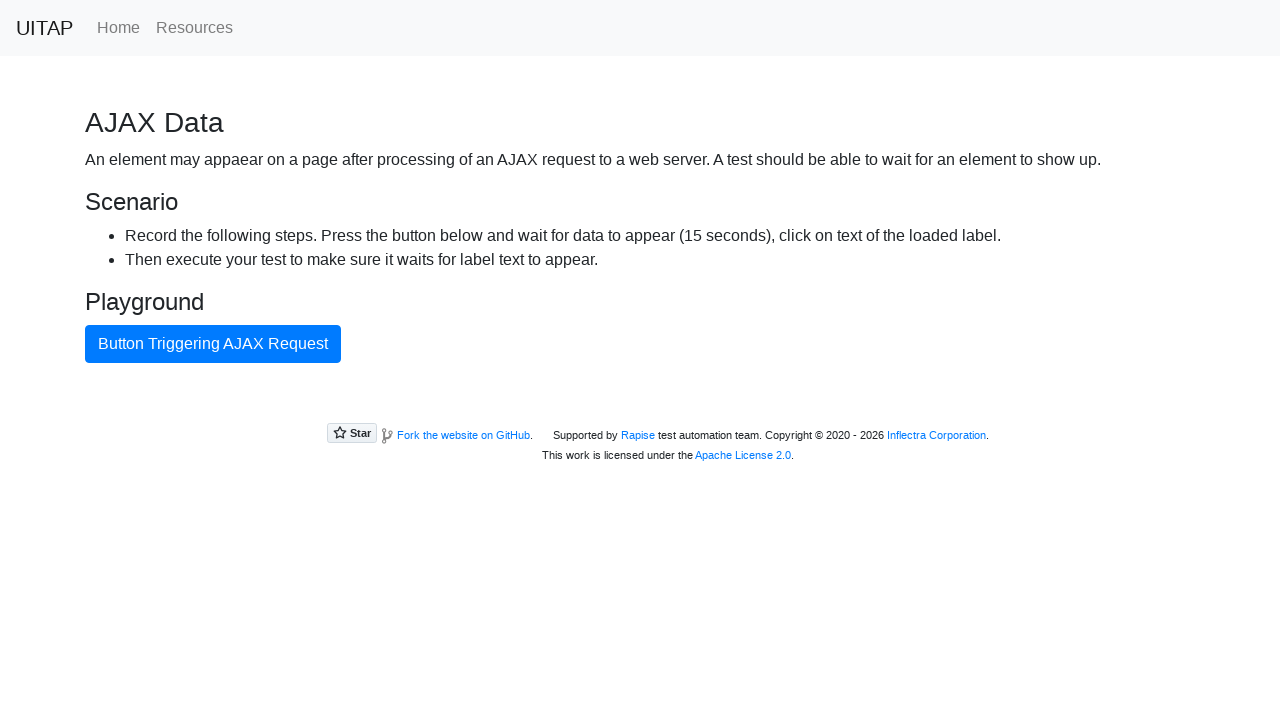

Clicked button that triggers AJAX request at (213, 344) on internal:text="Button Triggering AJAX Request"i
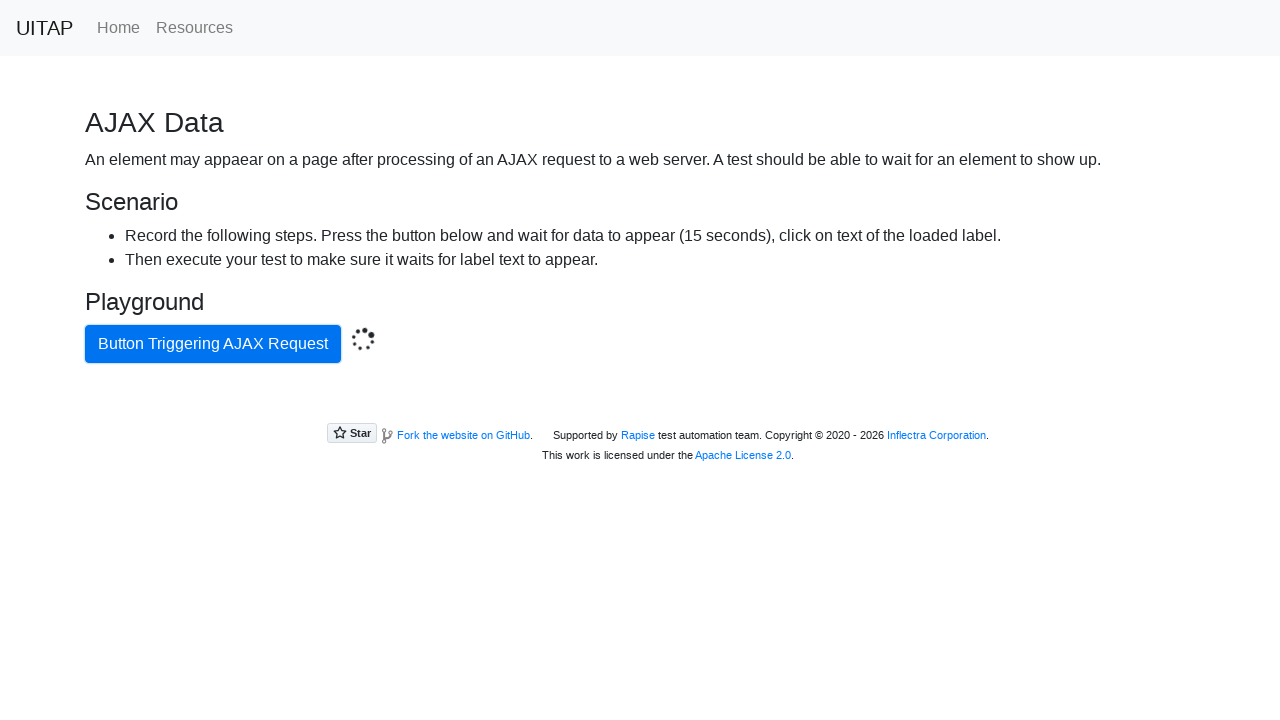

Located success element with bg-success class
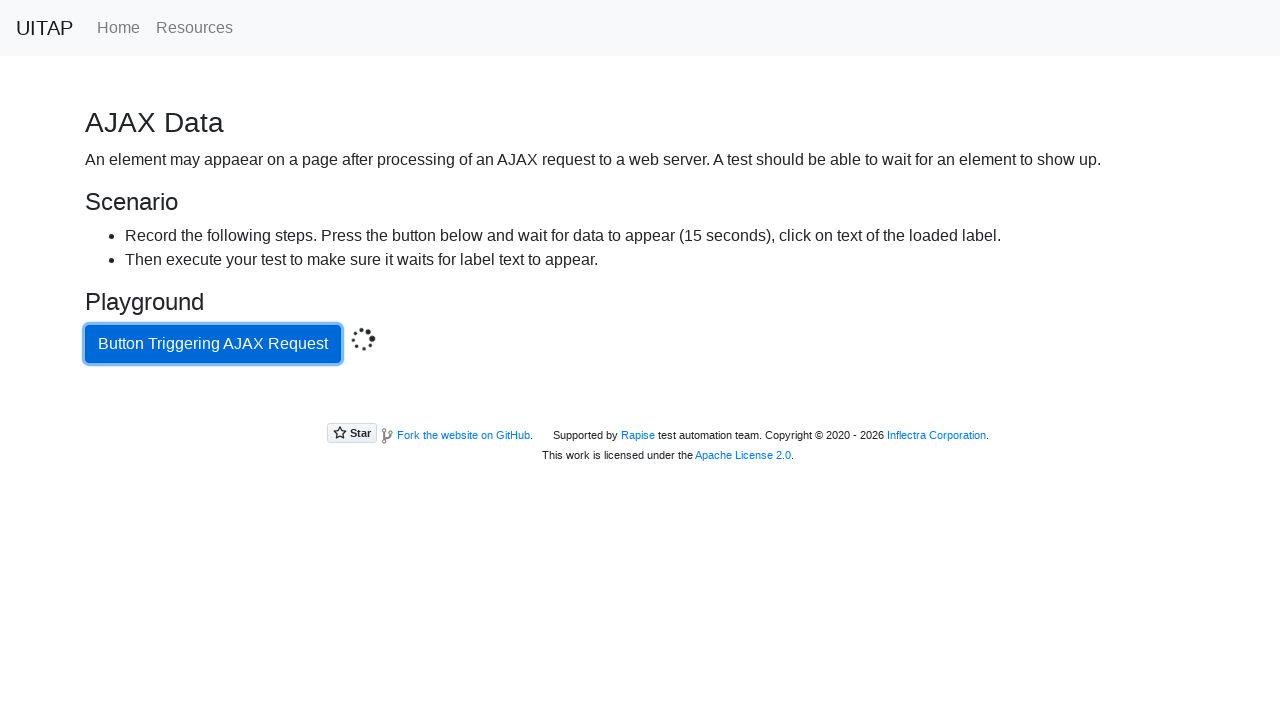

Clicked success element with 16000ms timeout at (640, 405) on .bg-success
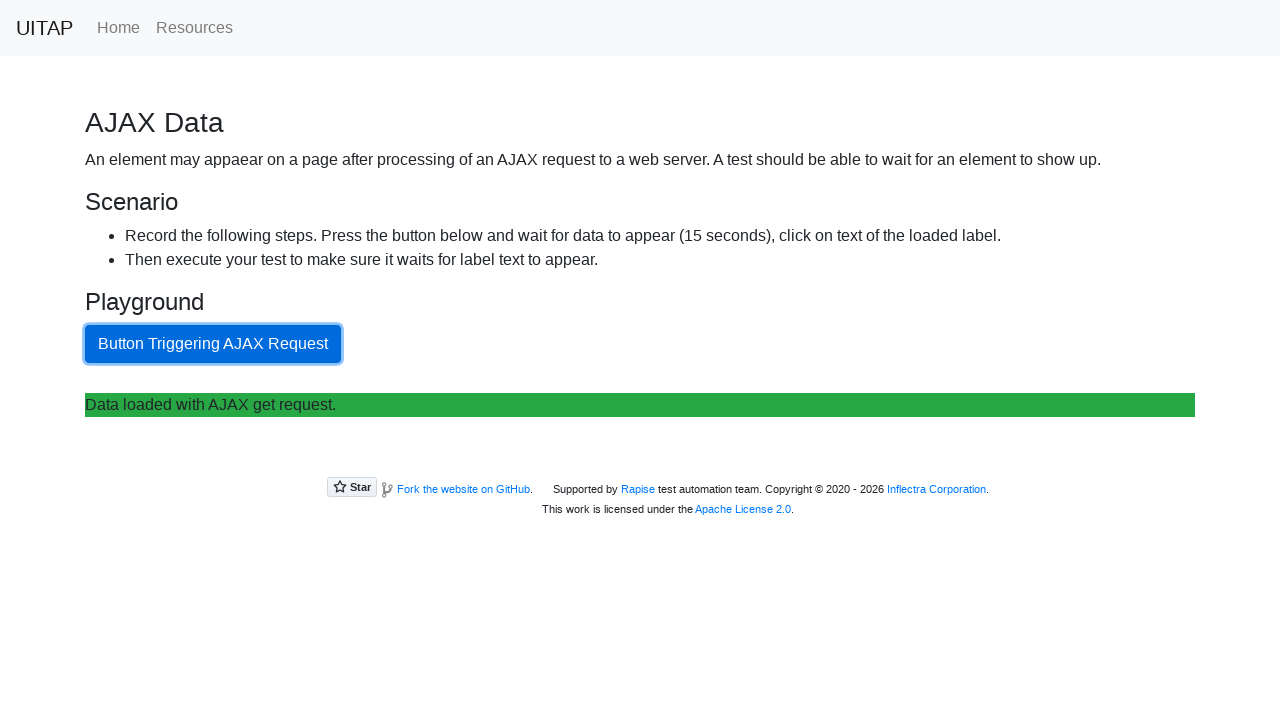

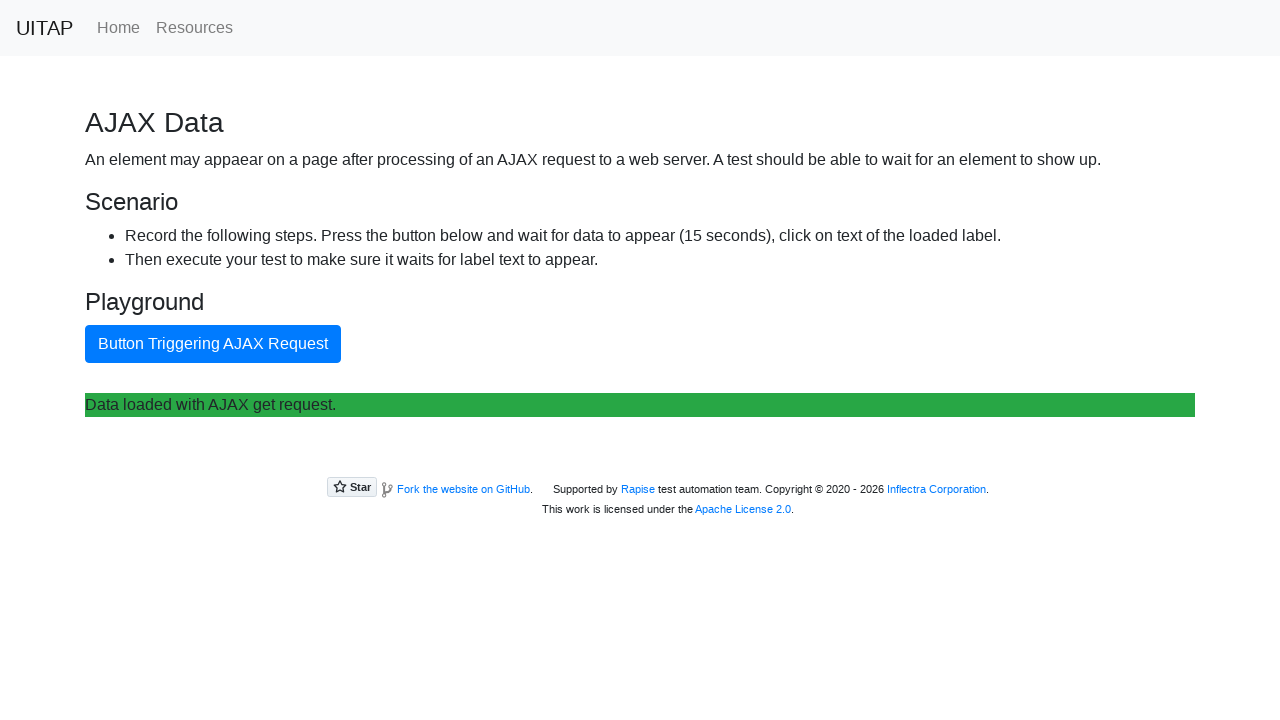